Tests CNPJ generation by clicking the generate button and verifying the generated CNPJ format matches the expected pattern

Starting URL: https://toolshub.com.br/gerador-cnpj-filial

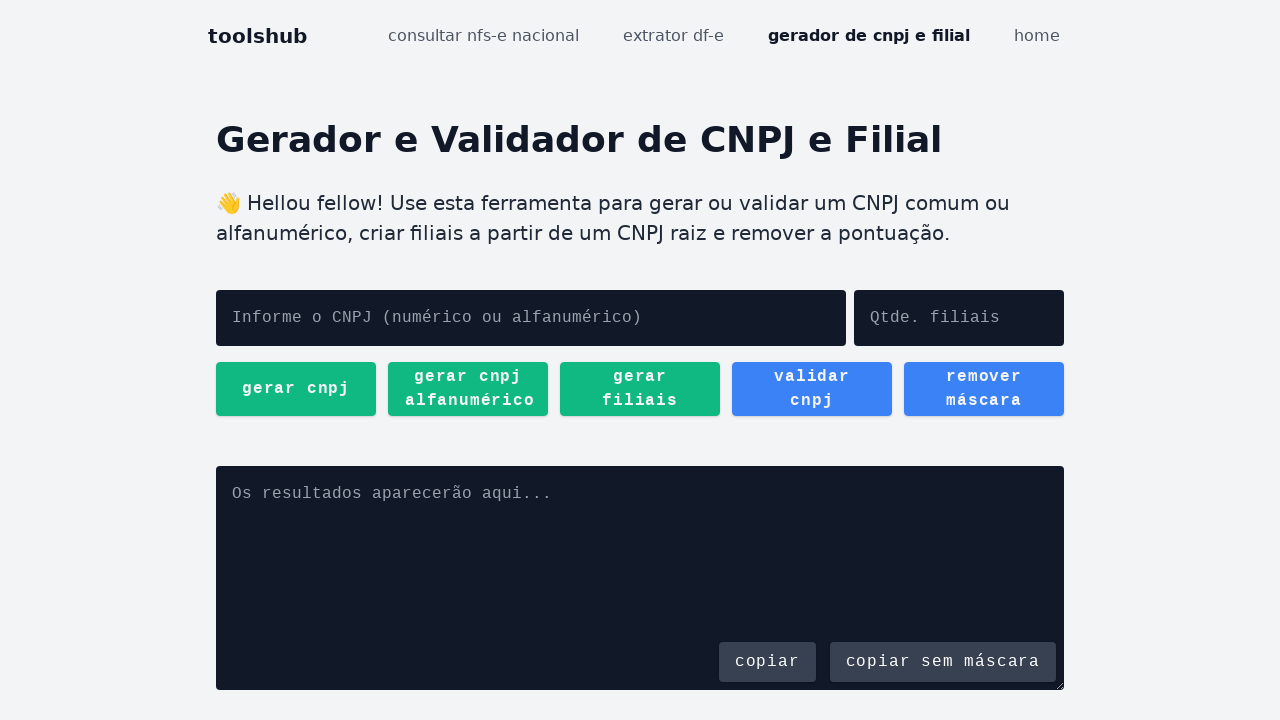

Clicked the generate CNPJ button at (296, 389) on xpath=//button[contains(text(),'gerar cnpj')][1]
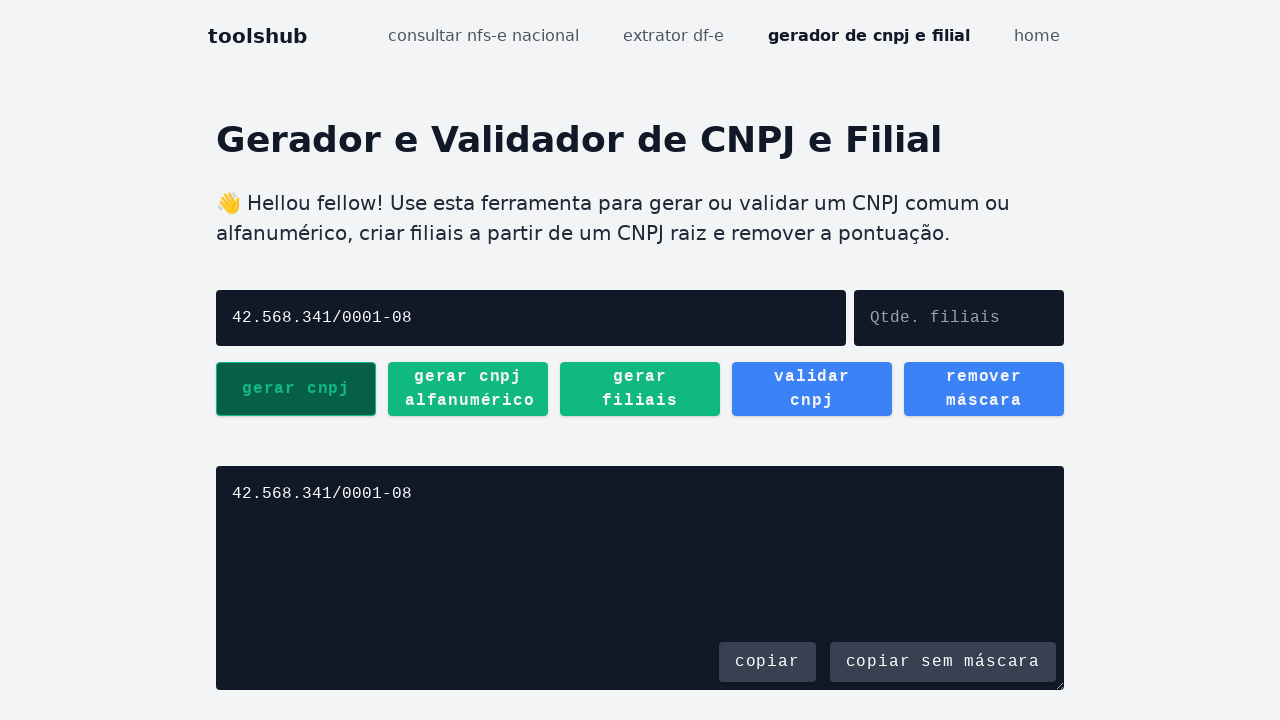

Waited 500ms for CNPJ generation
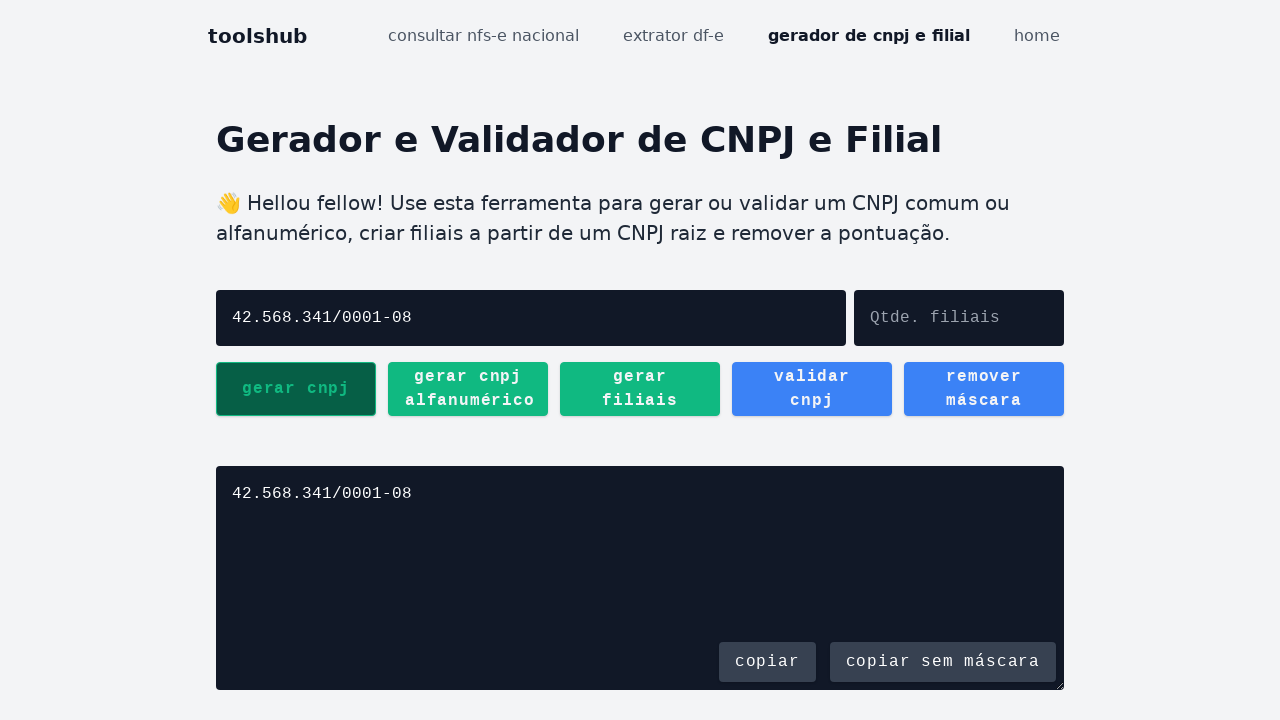

Retrieved generated CNPJ value: 42.568.341/0001-08
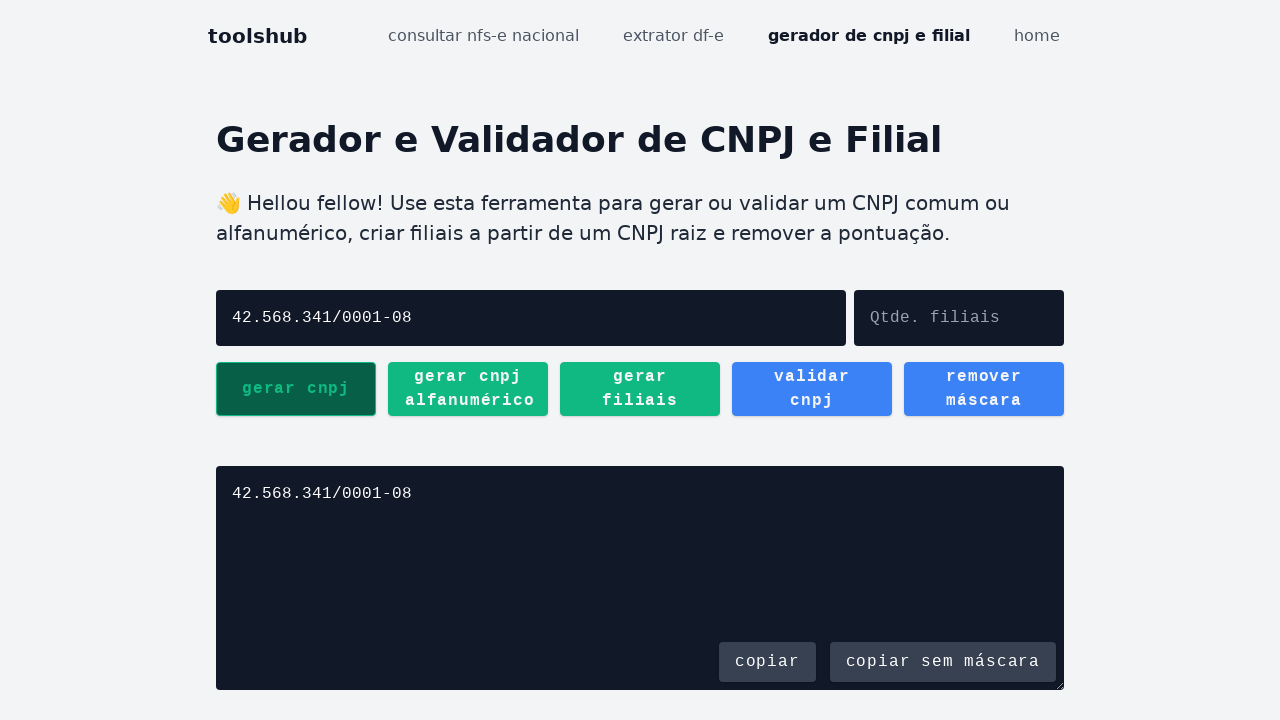

Verified CNPJ format matches expected pattern: 42.568.341/0001-08
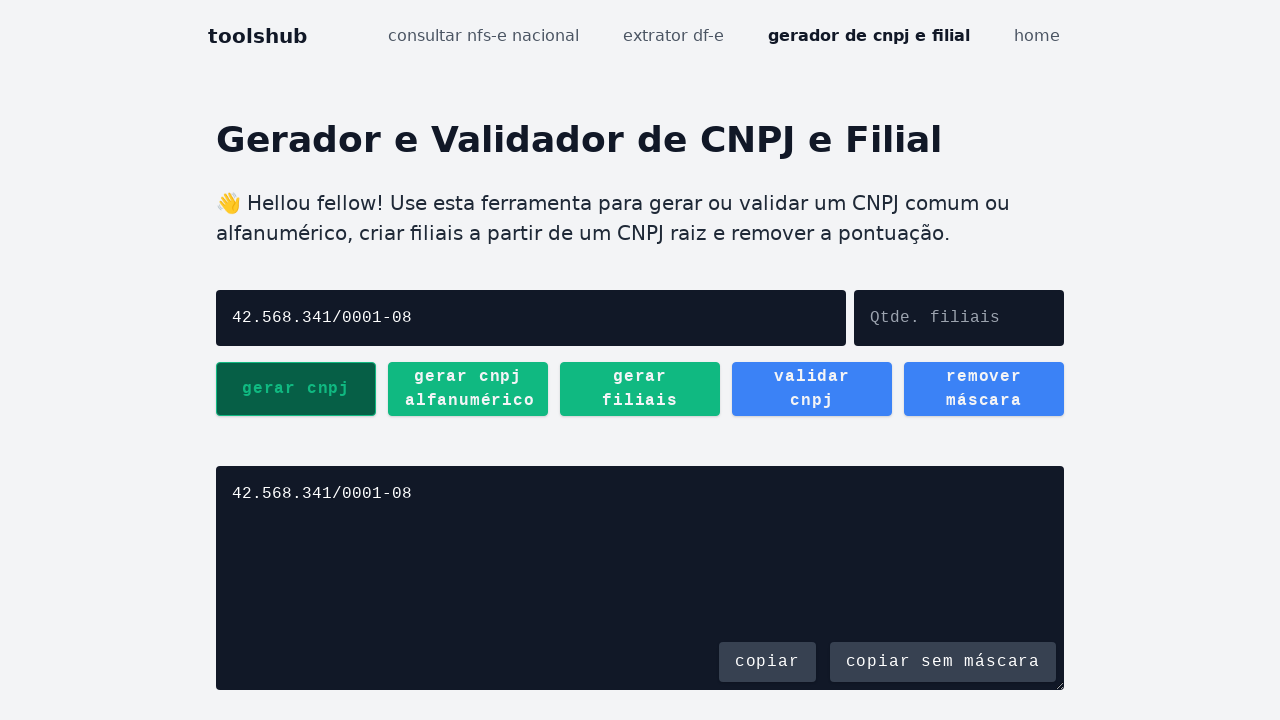

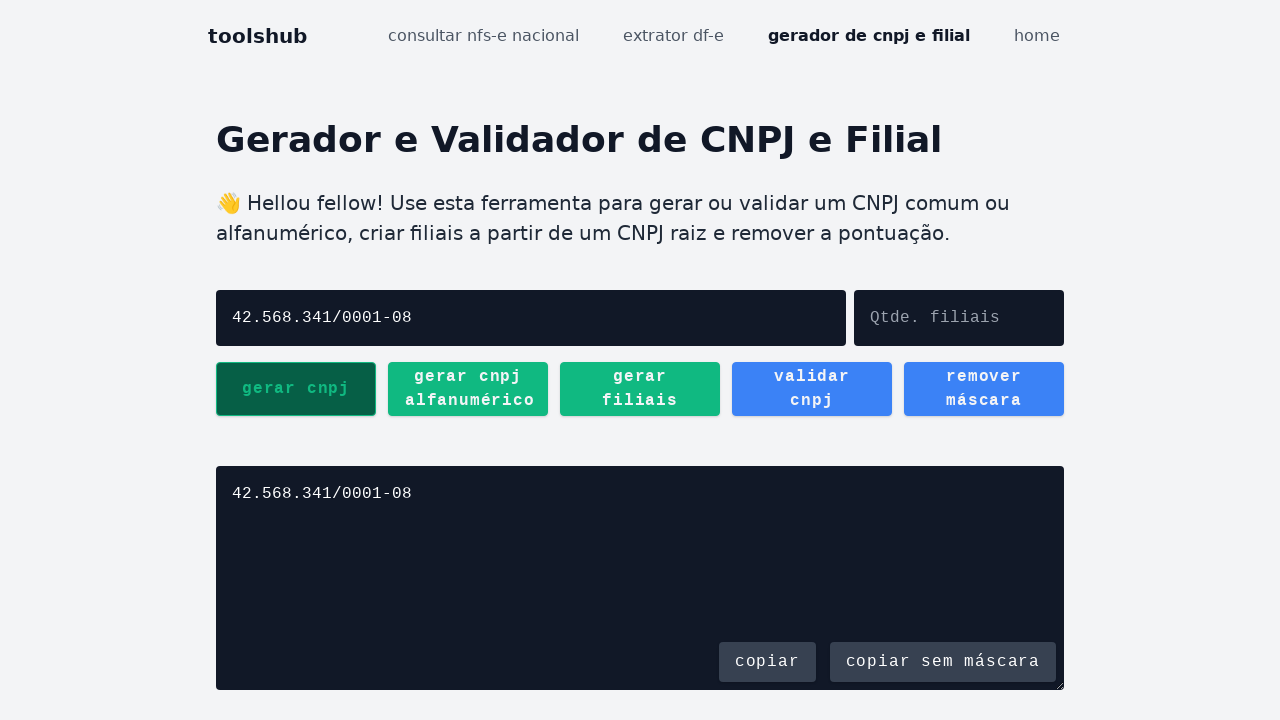